Tests a loading images page by waiting for the image container to appear and then locating the third image element to verify it has loaded correctly.

Starting URL: https://bonigarcia.dev/selenium-webdriver-java/loading-images.html

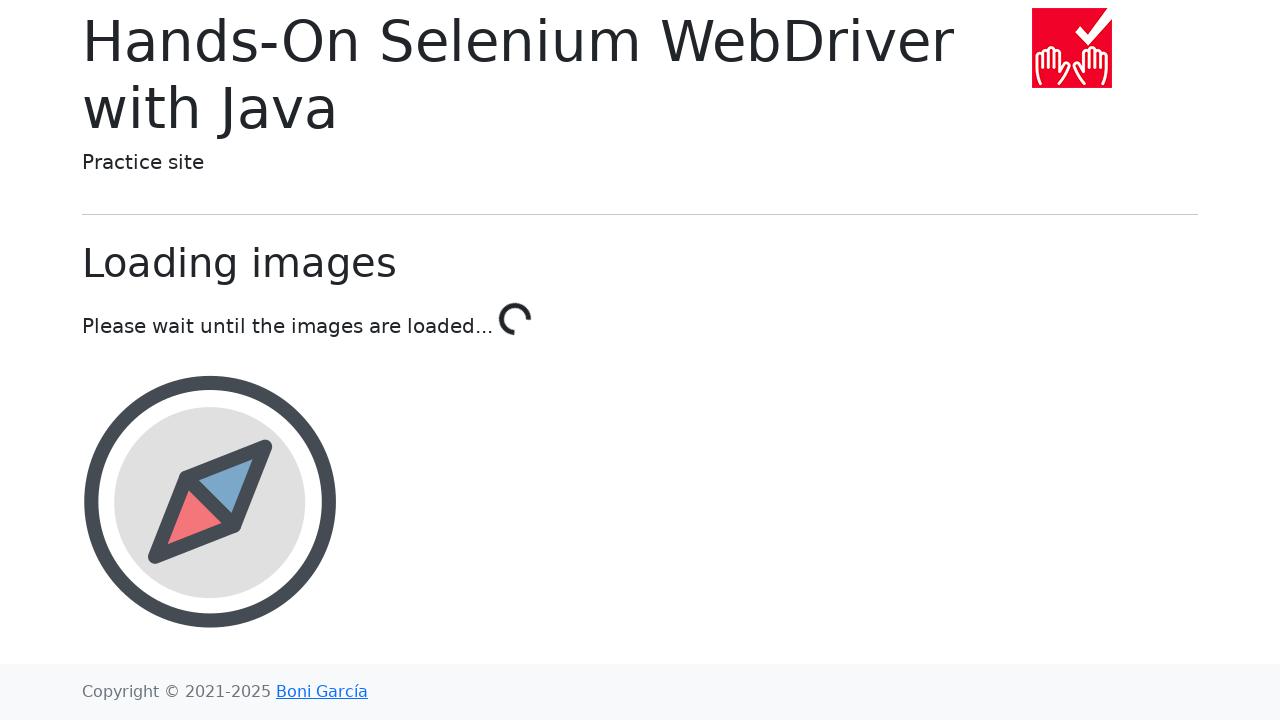

Waited for image container to appear
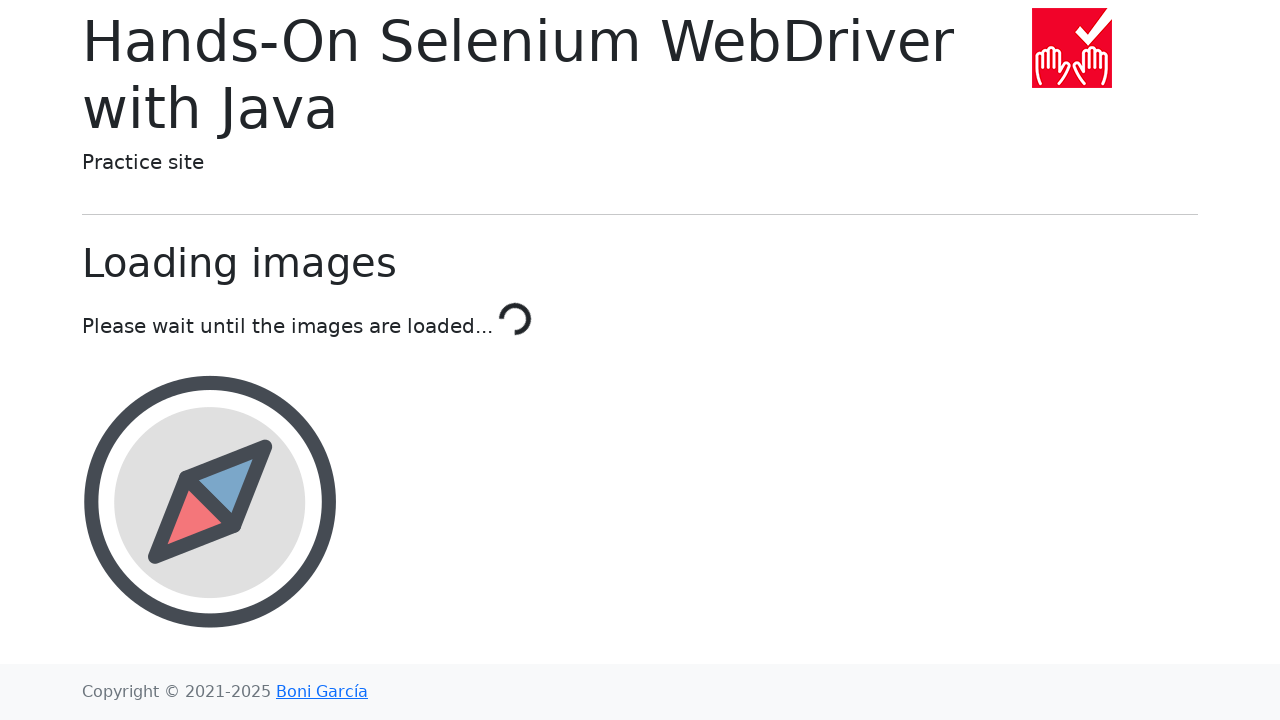

Located and waited for third image element to load
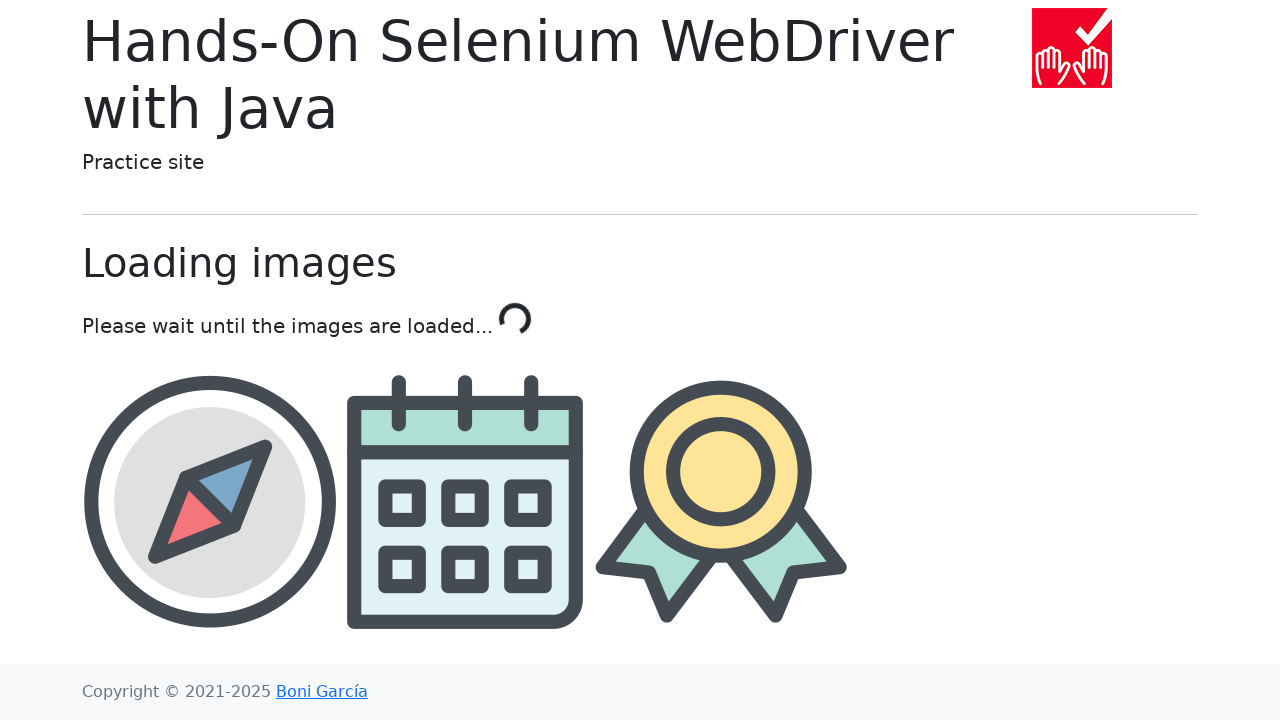

Retrieved src attribute from third image: img/award.png
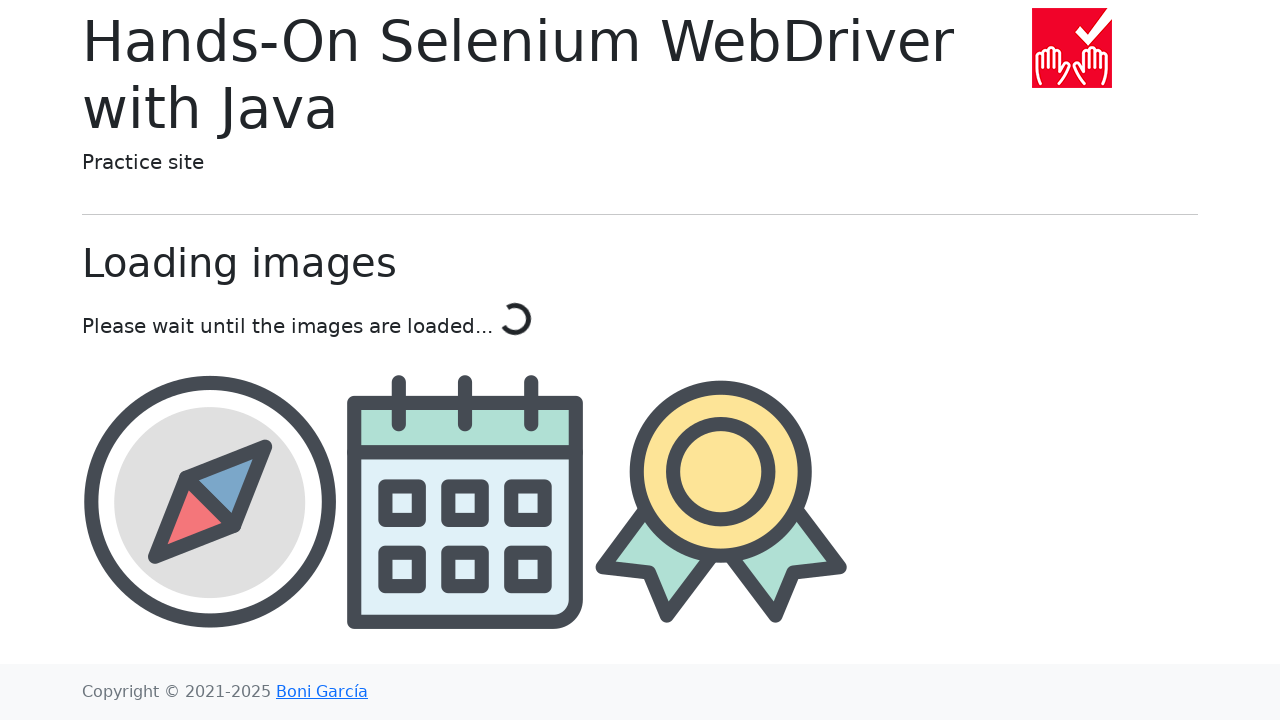

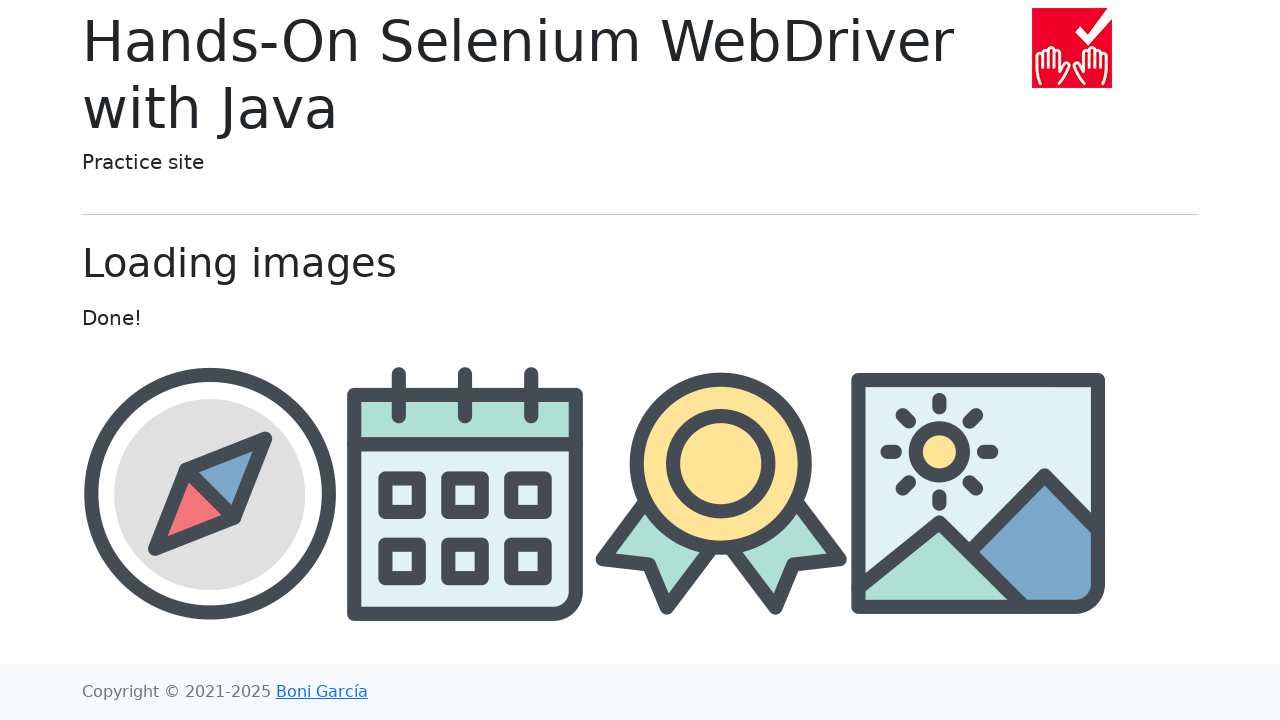